Tests form filling functionality by entering first name and last name into a practice form on the Formy project website

Starting URL: https://formy-project.herokuapp.com/form

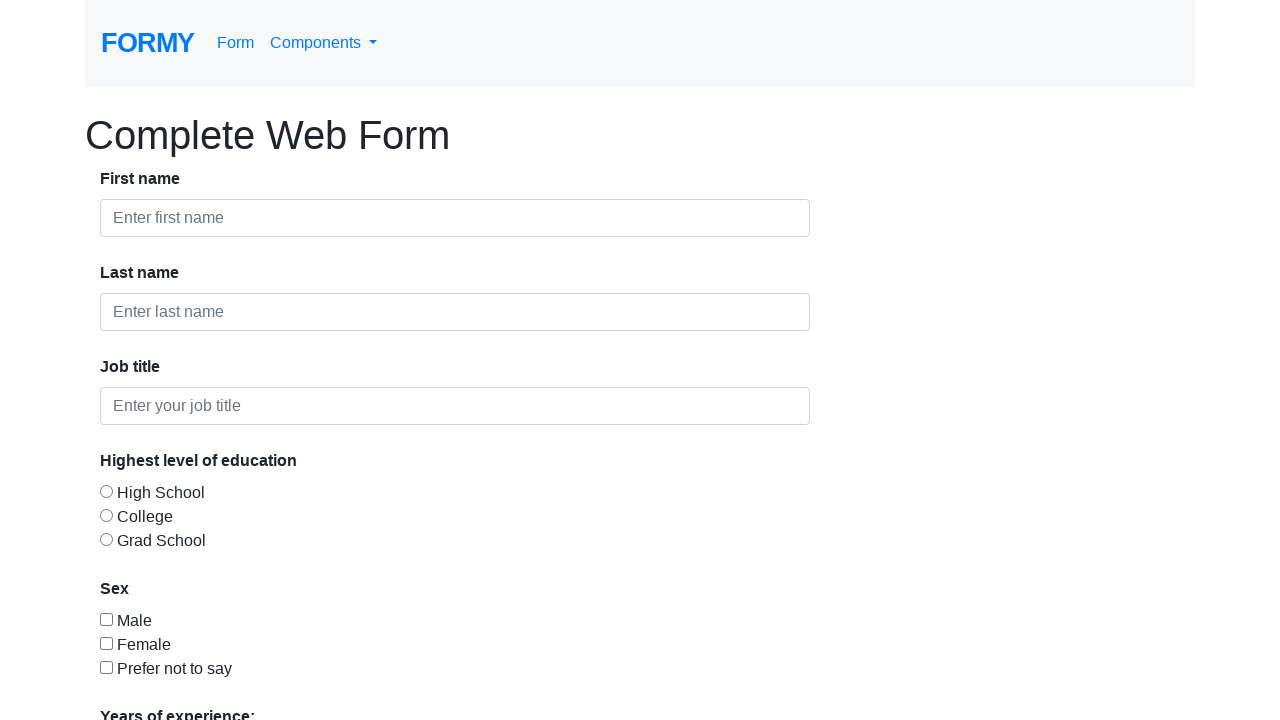

Filled first name field with 'Ravi' on input#first-name
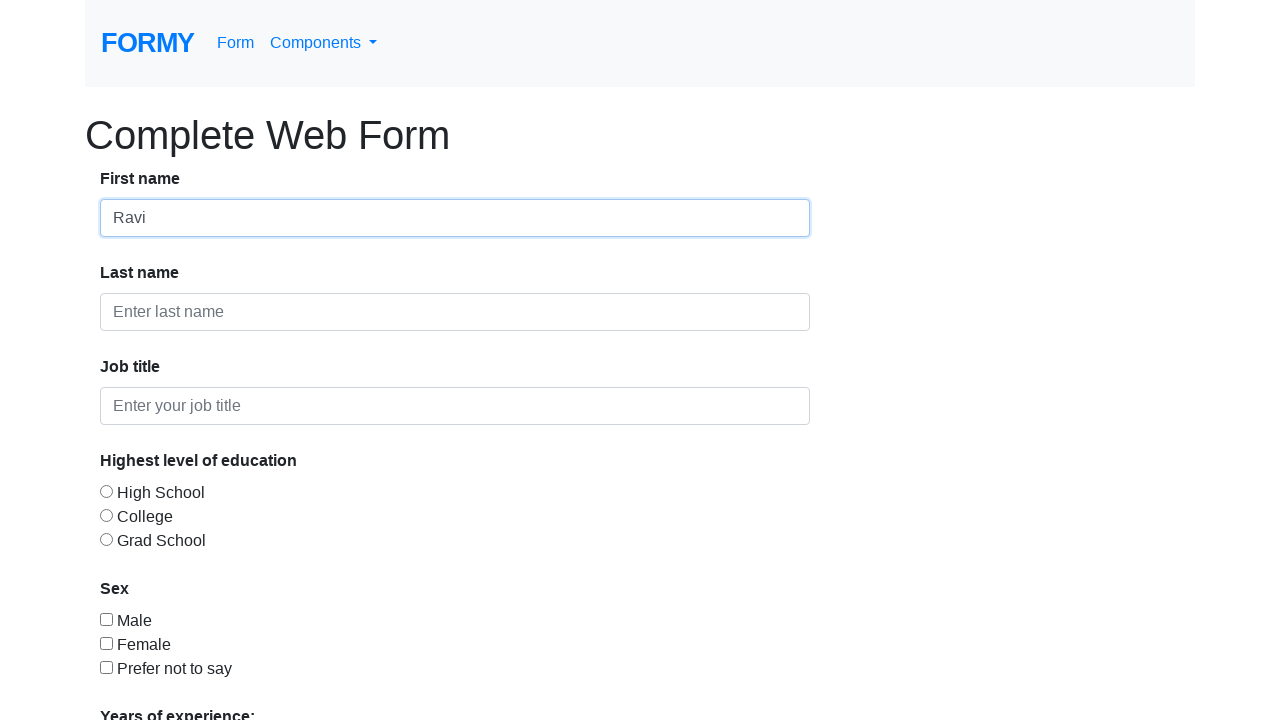

Filled last name field with 'Gajul' on input#last-name
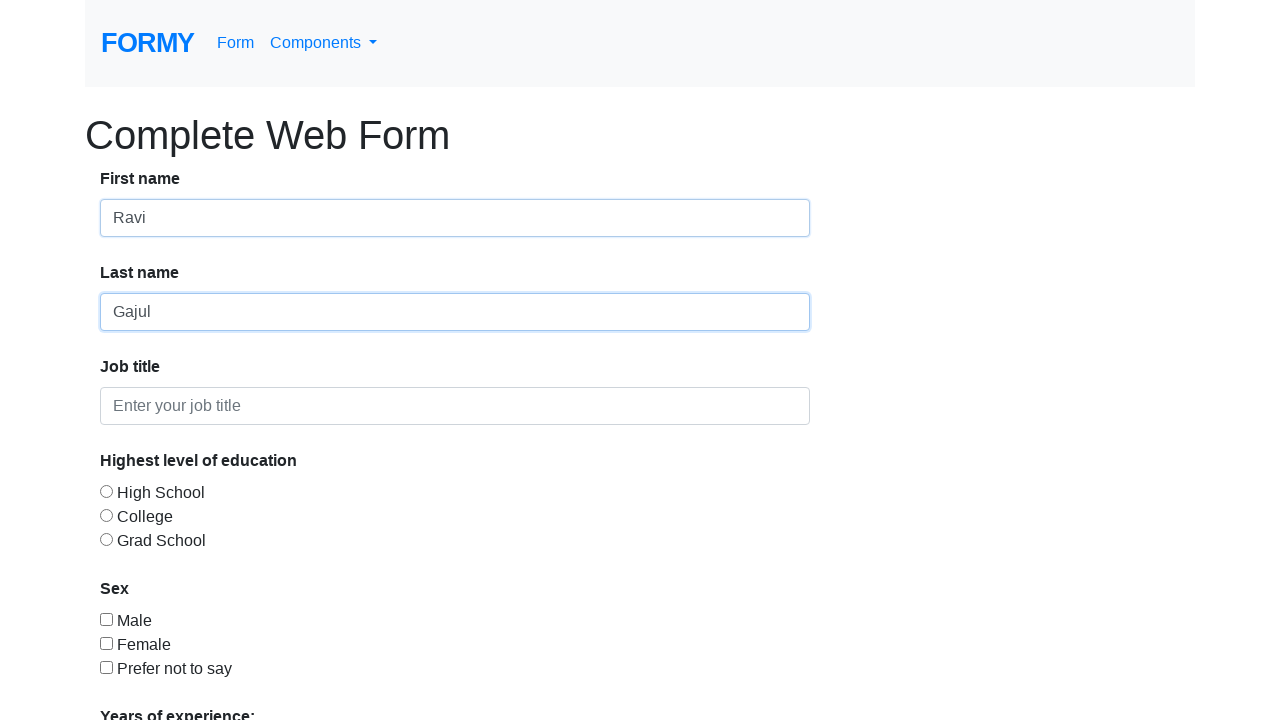

Filled first name field with 'Ravi' again on #first-name
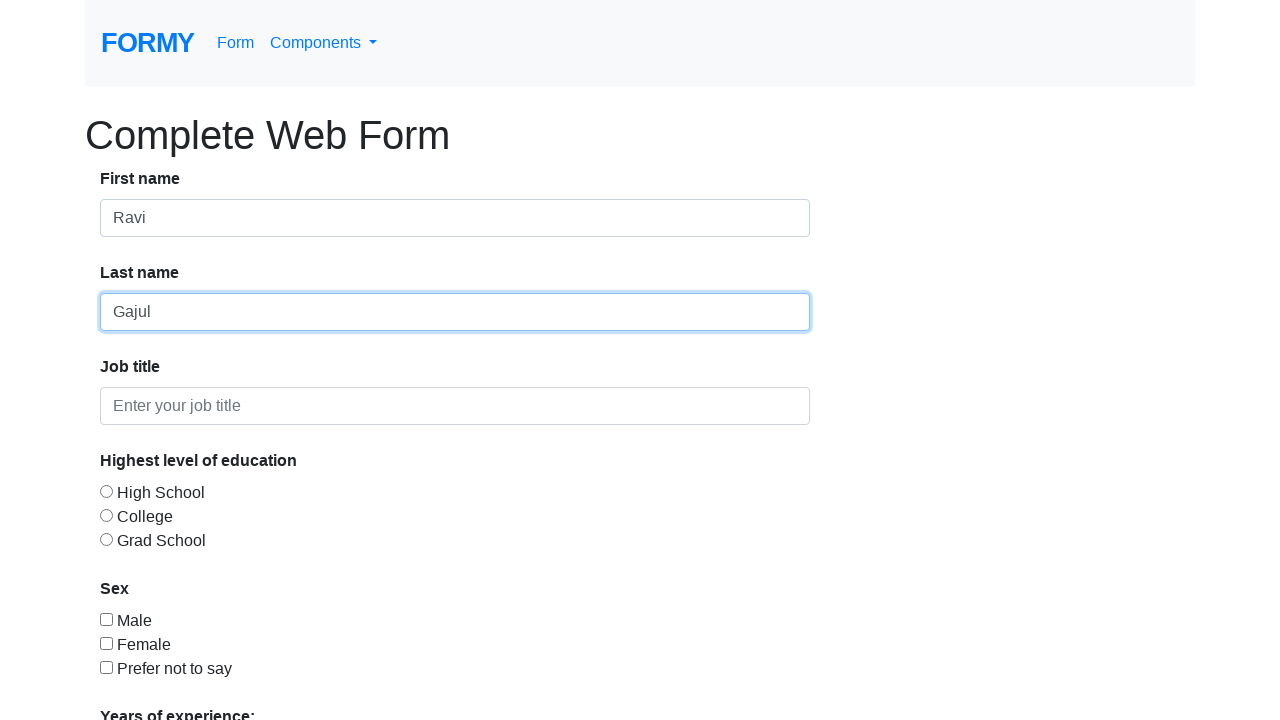

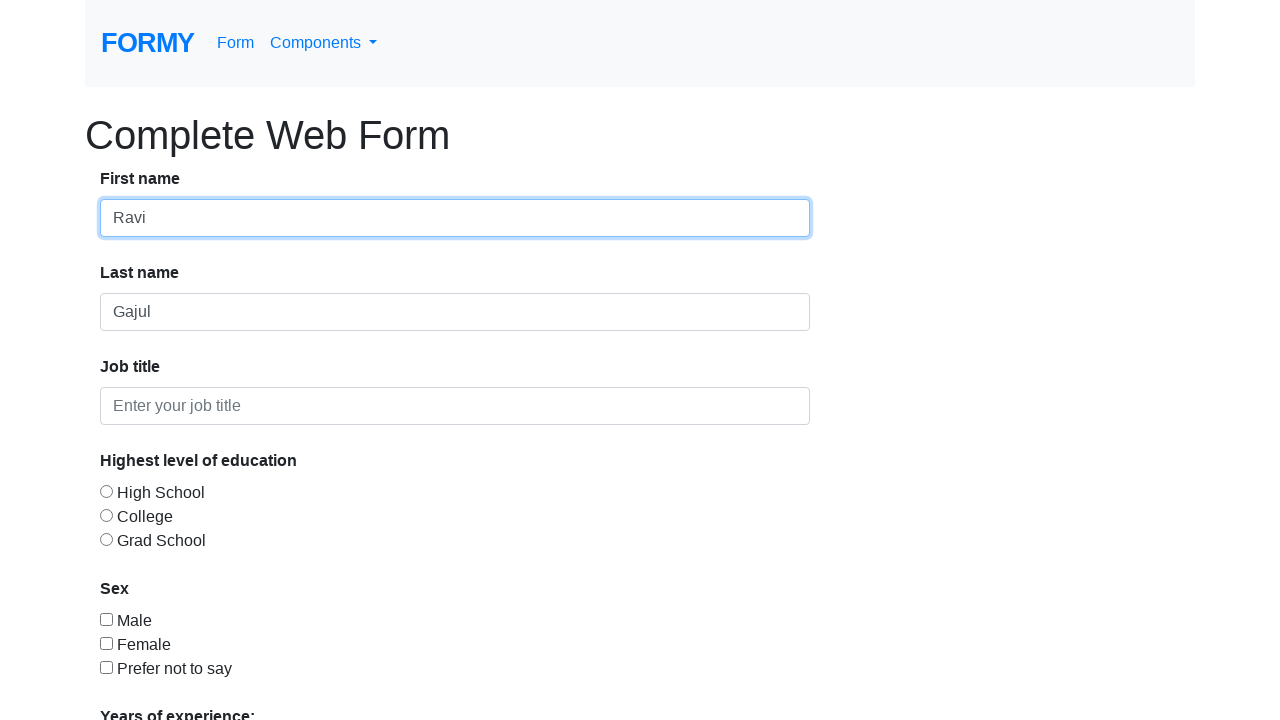